Tests checkbox interaction on a demo practice form by scrolling to and clicking the Sports hobby checkbox

Starting URL: https://demoqa.com/automation-practice-form

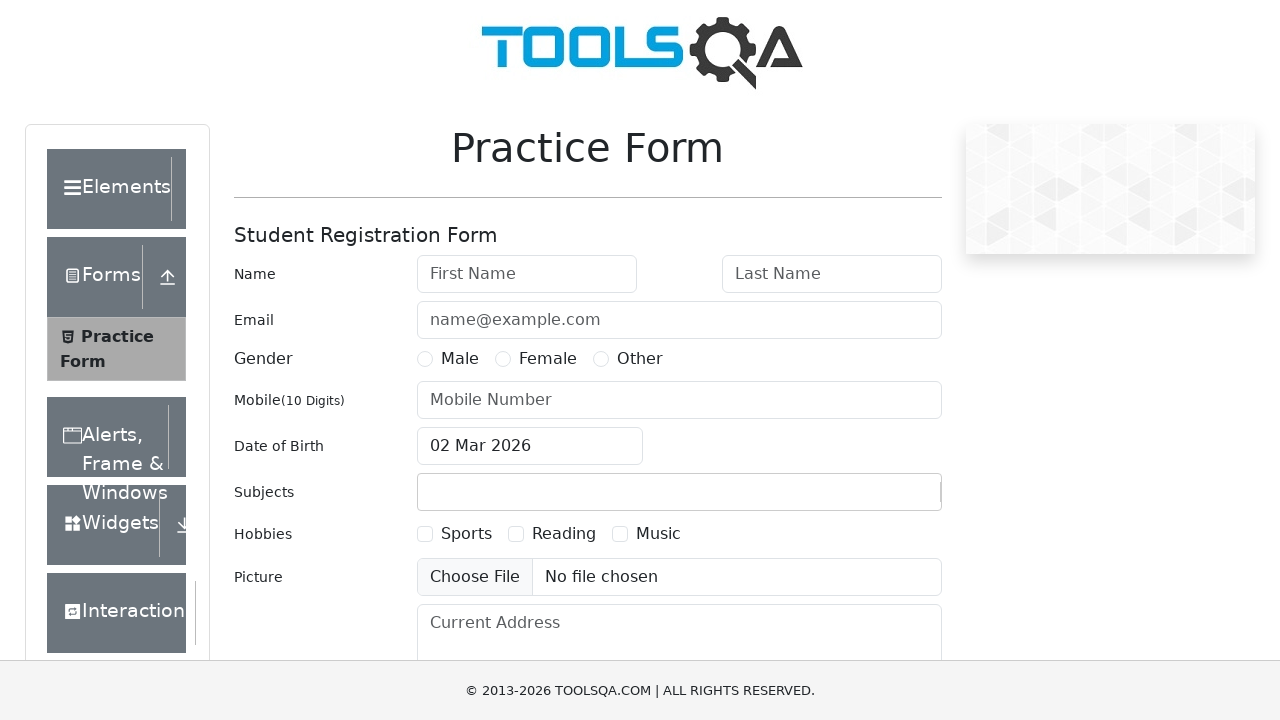

Located Sports checkbox element
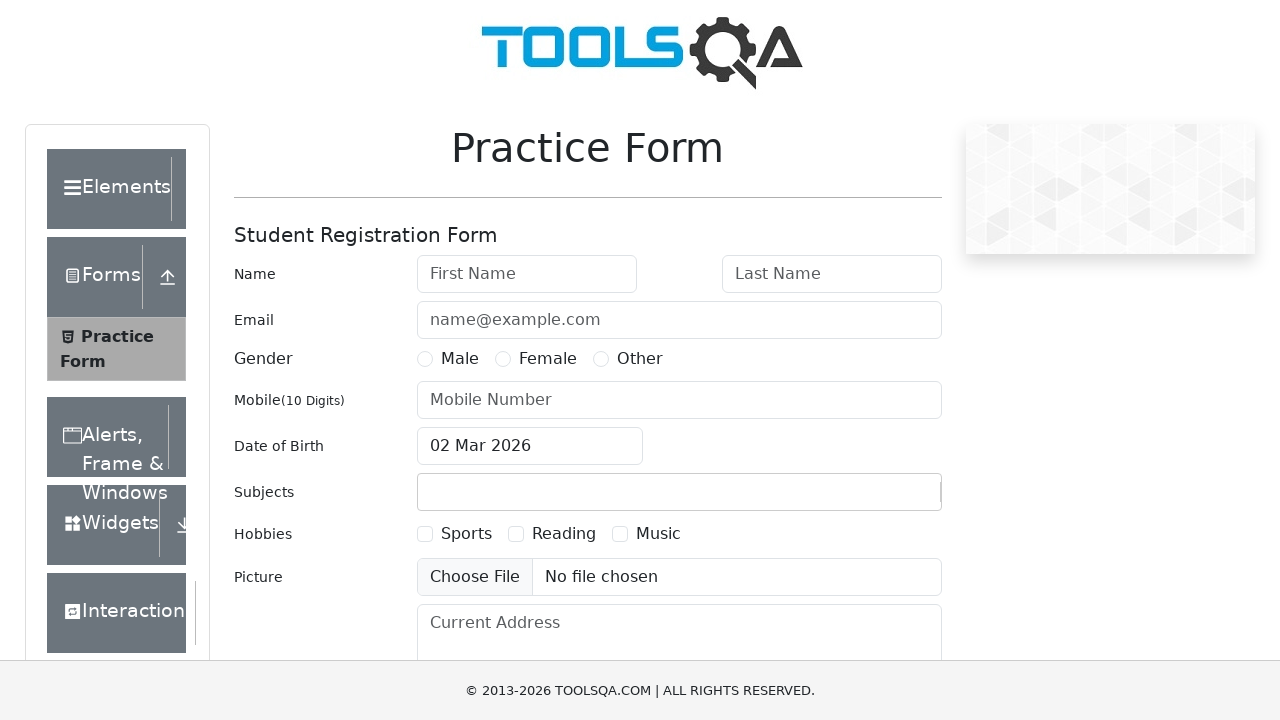

Located Sports checkbox label element
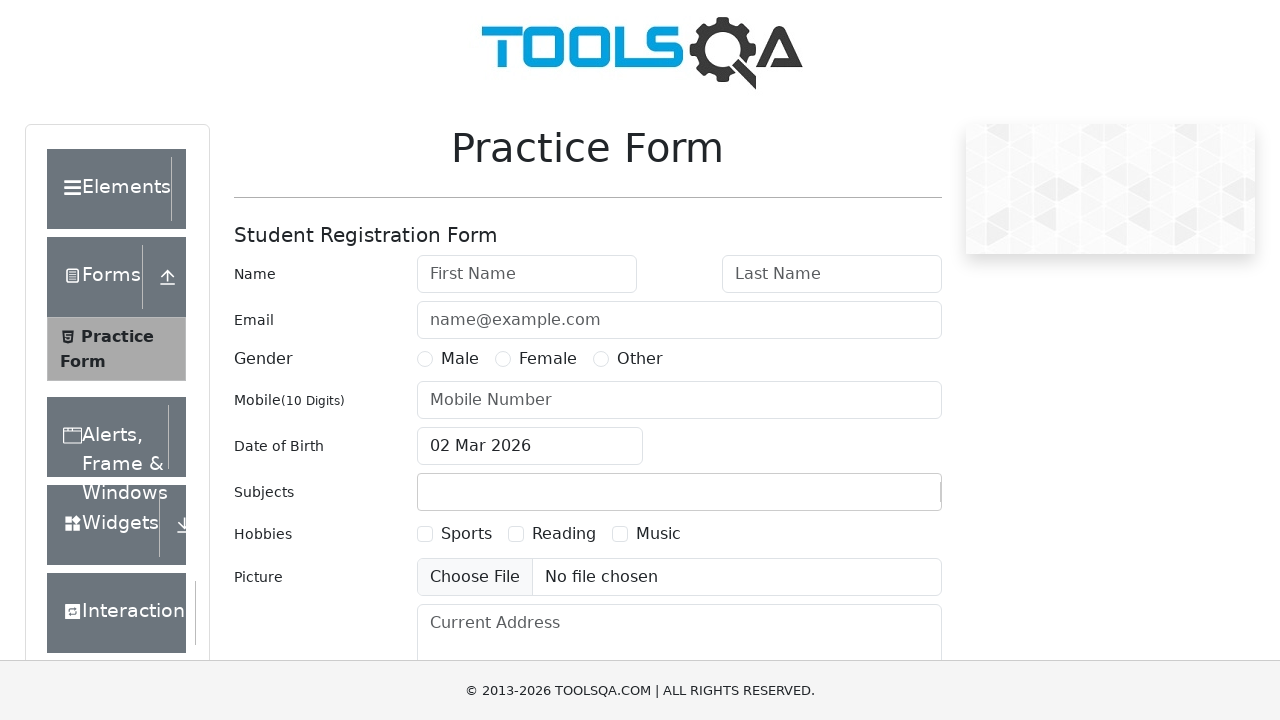

Retrieved checkbox label text: 'Sports'
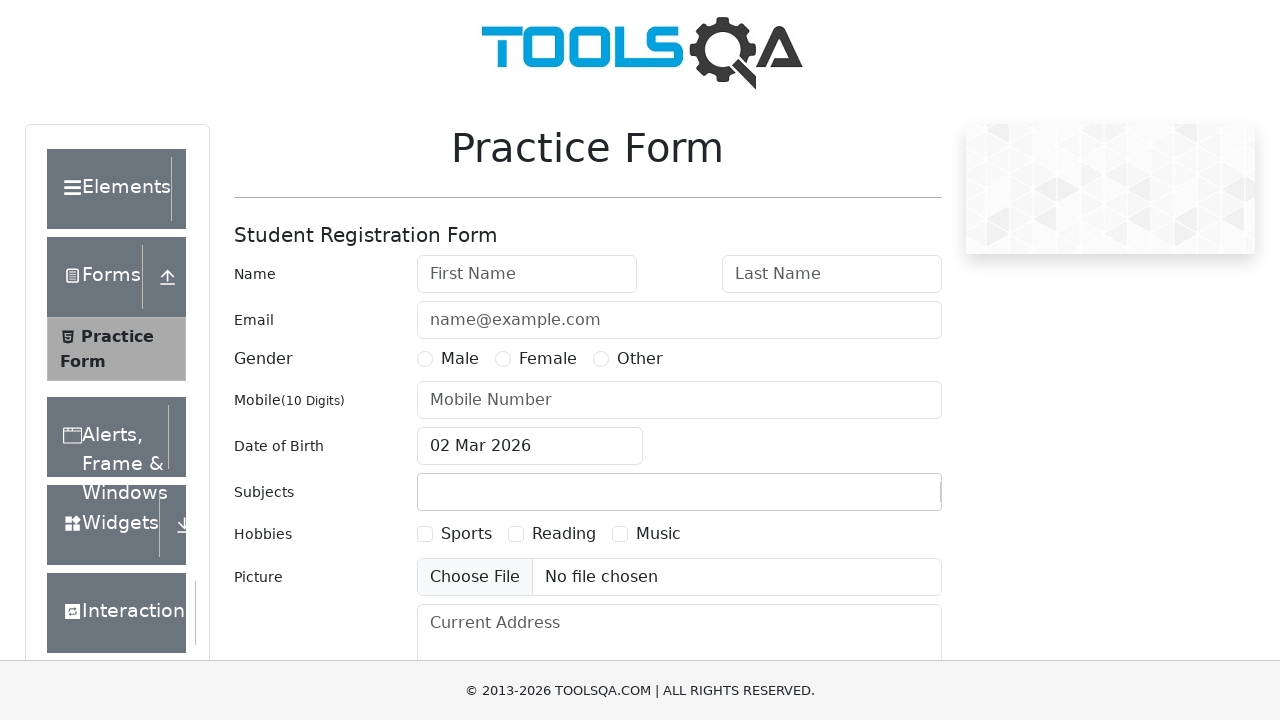

Verified that Sports checkbox is enabled
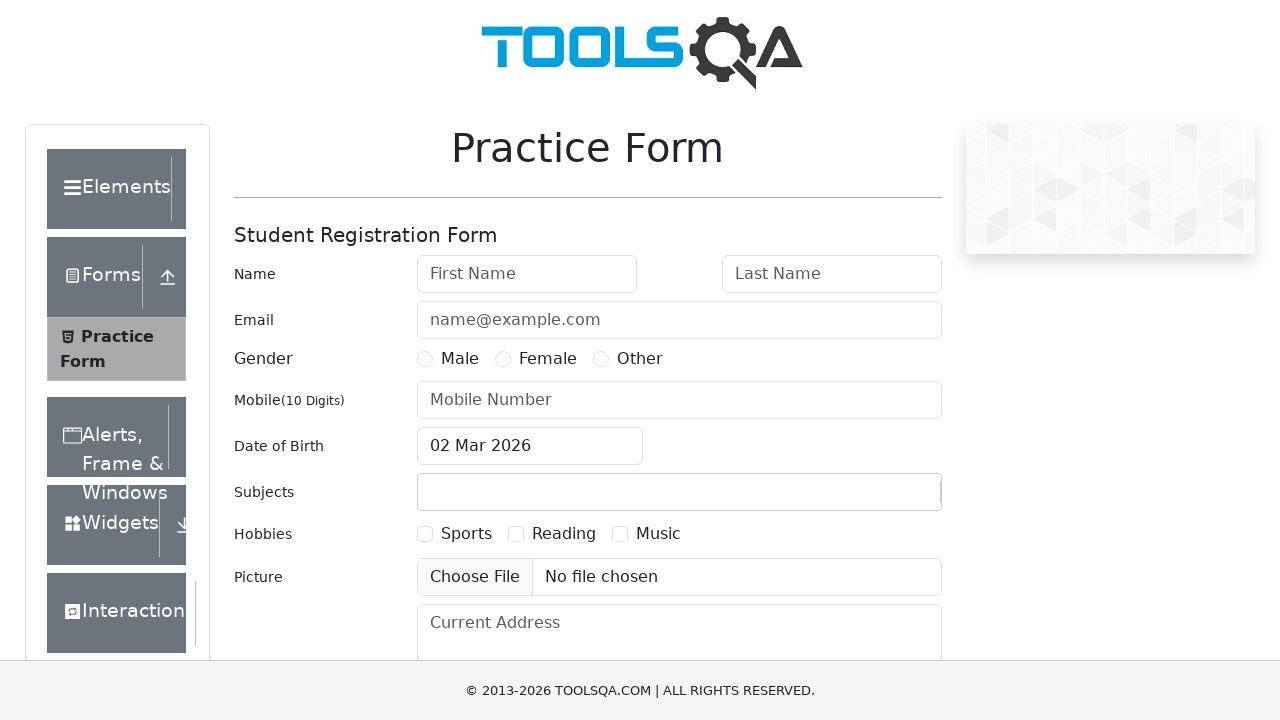

Scrolled Sports checkbox into view
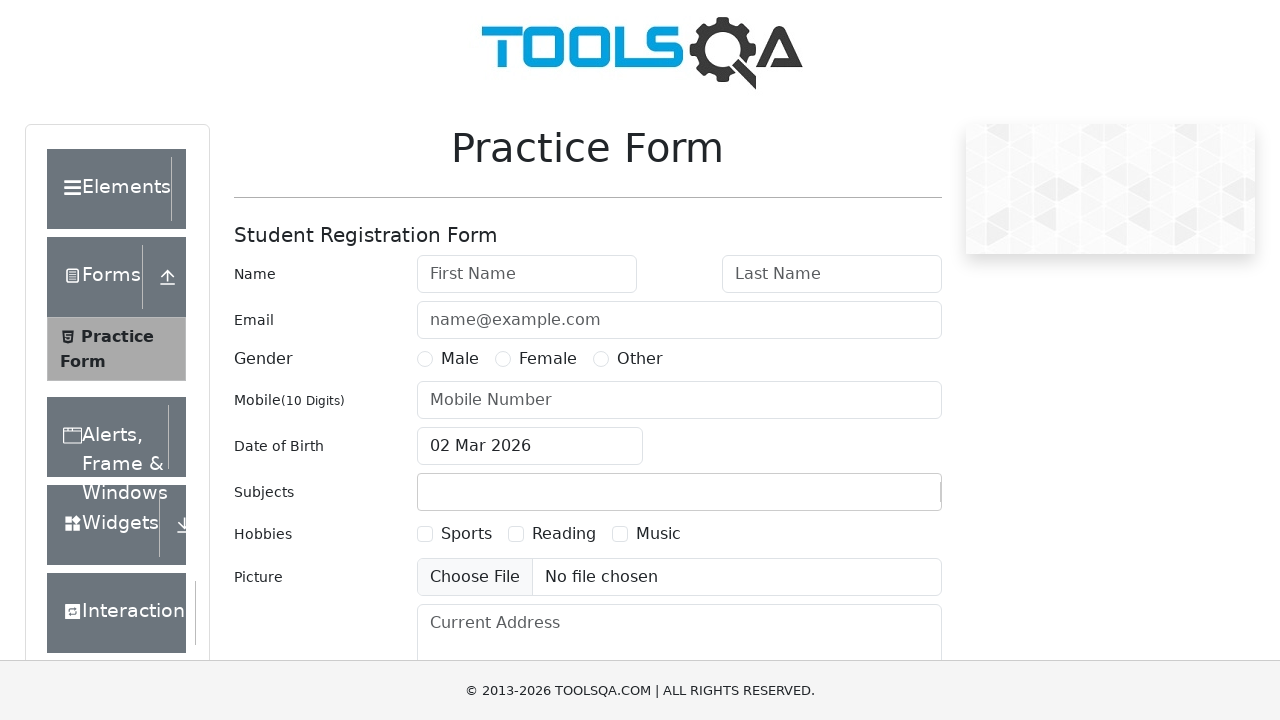

Clicked Sports checkbox label at (466, 534) on xpath=//label[text()='Sports']
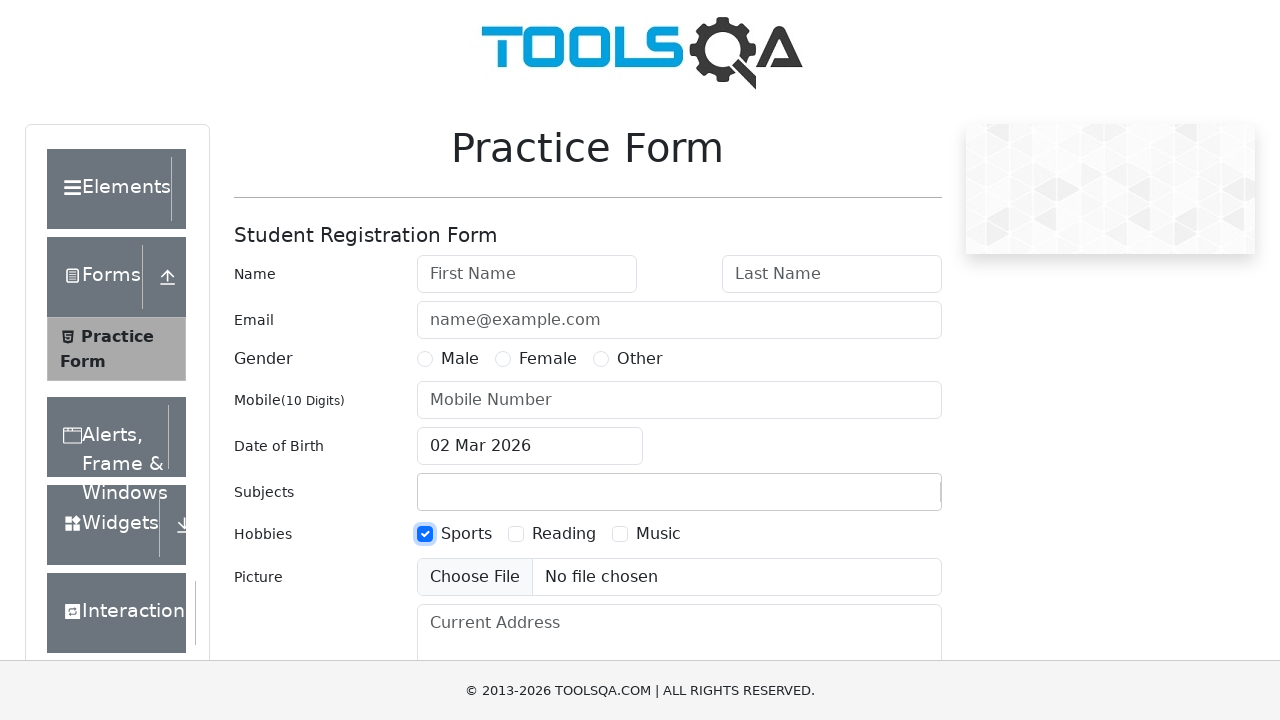

Verified that Sports checkbox is now checked
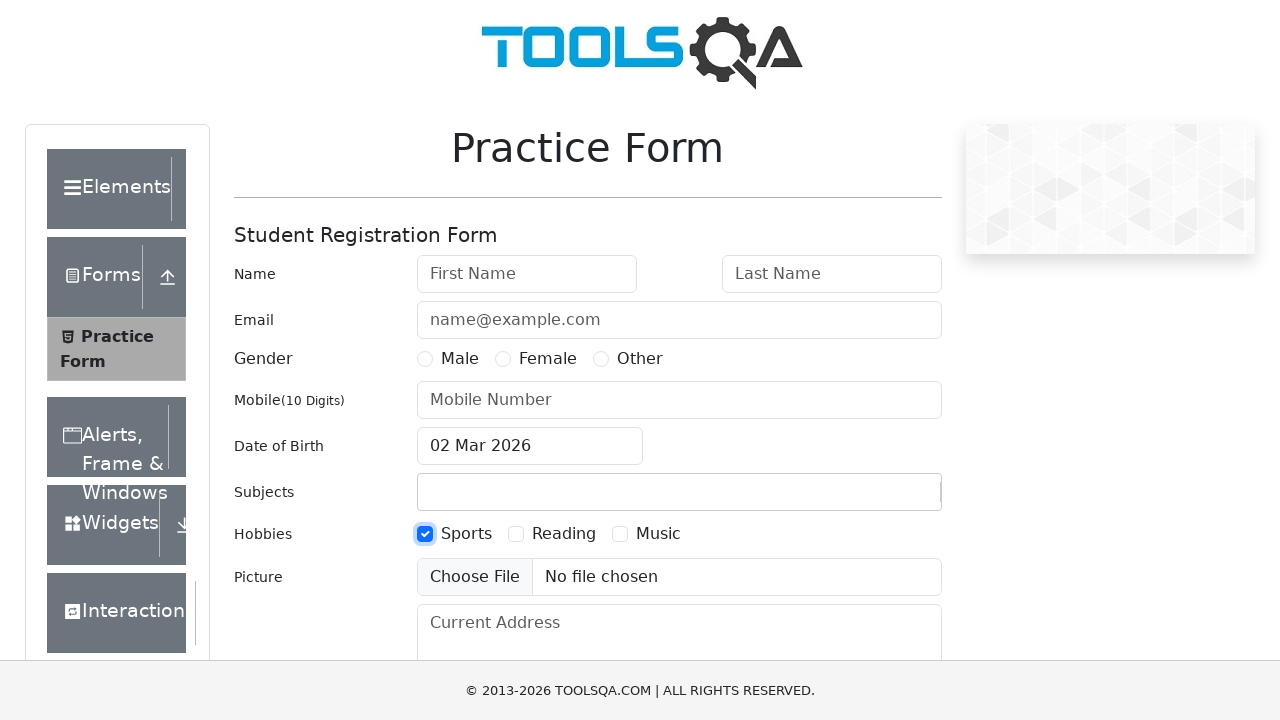

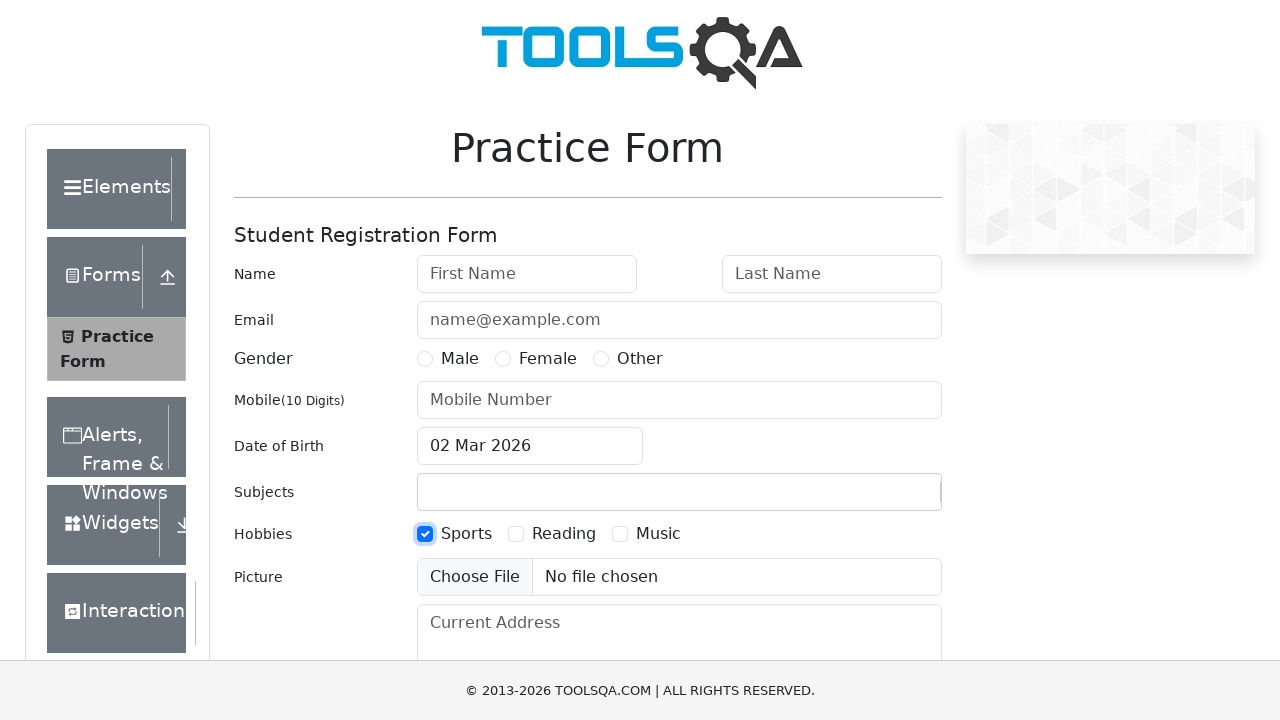